Tests a registration form by filling in first name, last name, and email fields, submitting the form, and verifying that a success message is displayed.

Starting URL: http://suninjuly.github.io/registration1.html

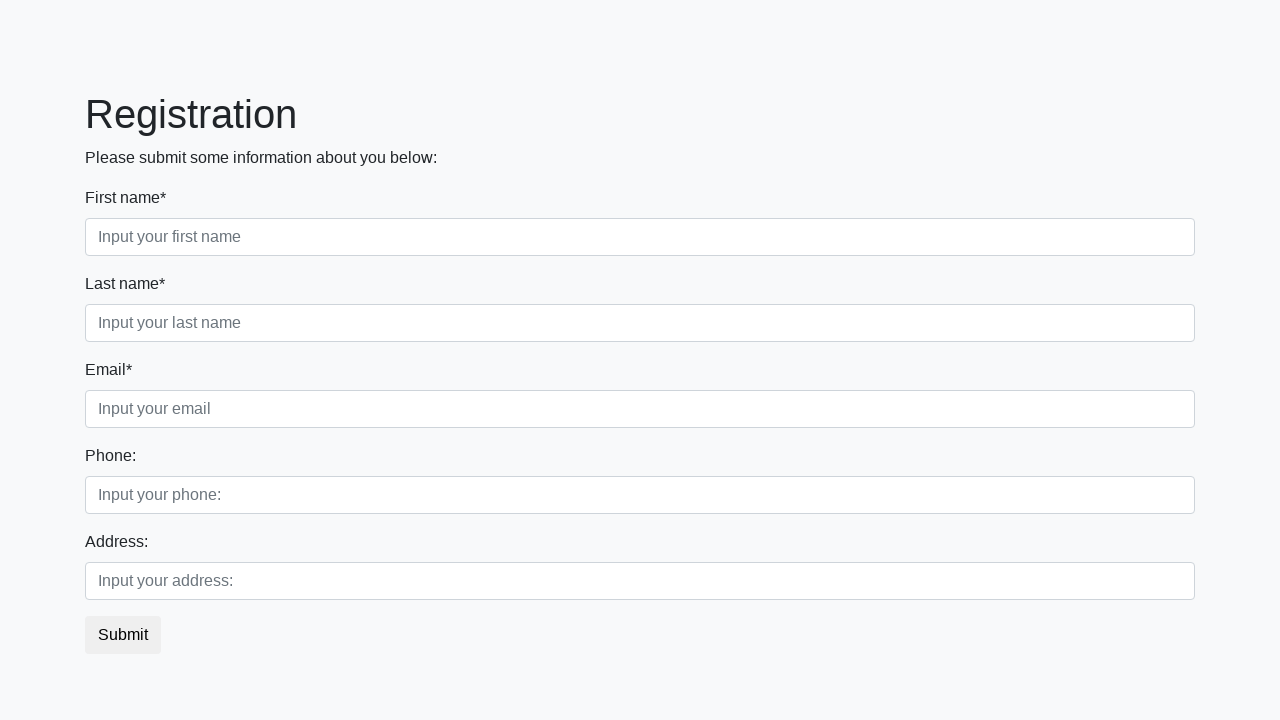

Filled first name field with 'Ilya' on [placeholder="Input your first name"]
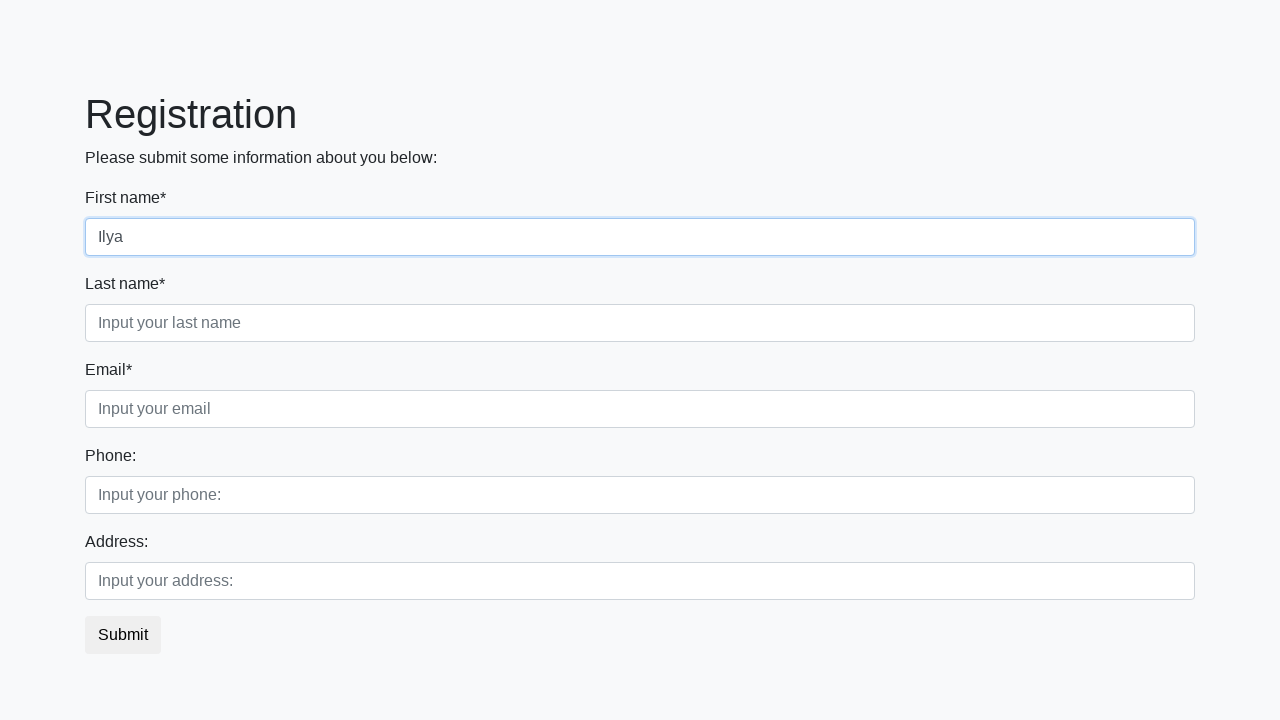

Filled last name field with 'Sin' on [placeholder="Input your last name"]
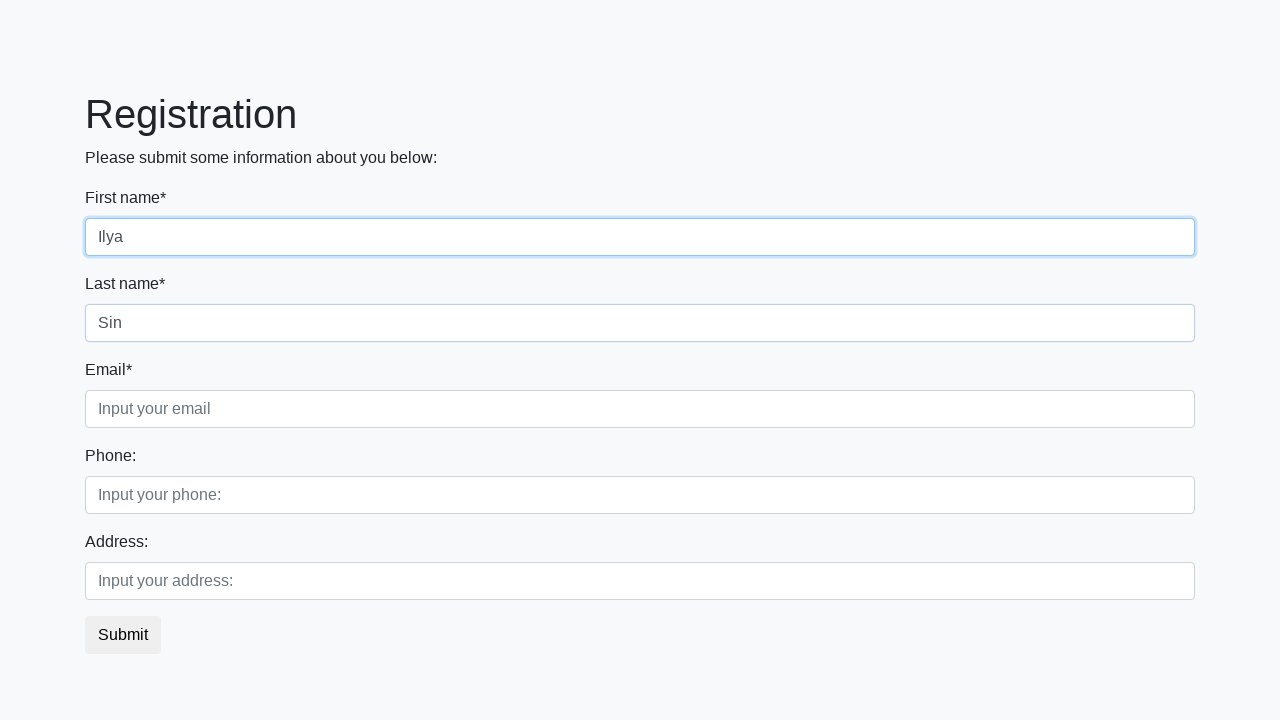

Filled email field with 's@s.ru' on .third
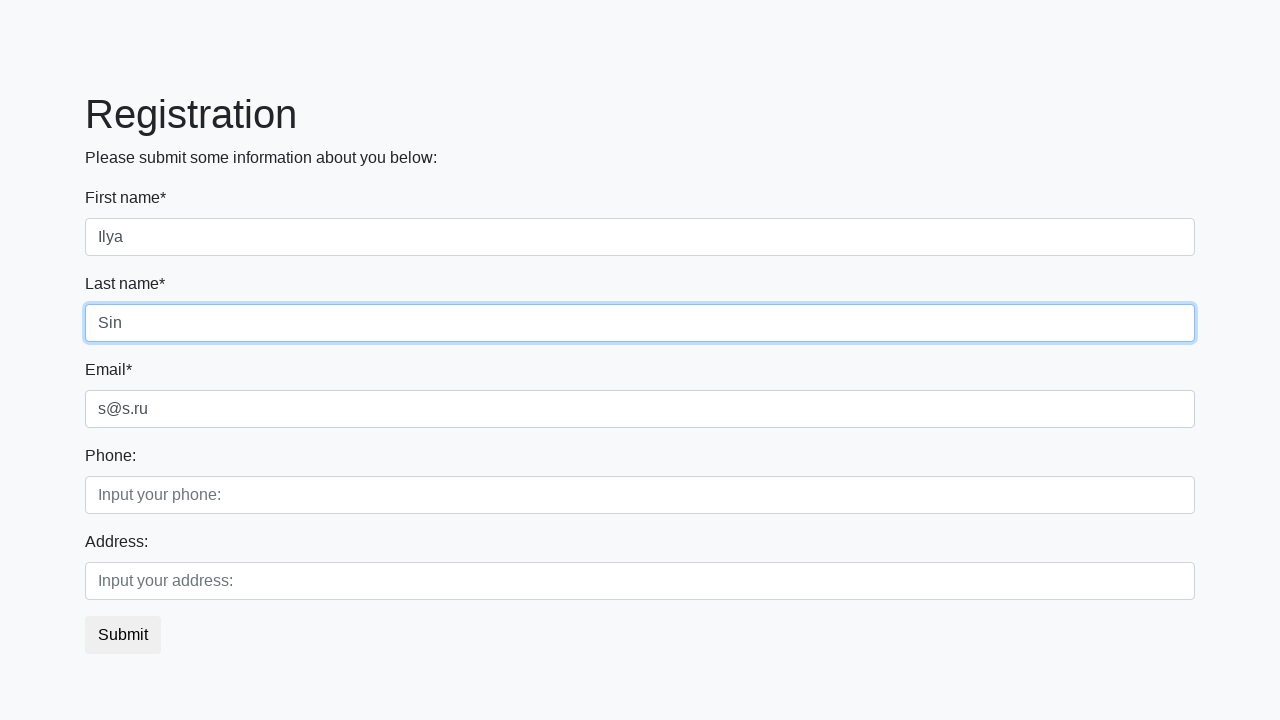

Clicked submit button to register at (123, 635) on button.btn
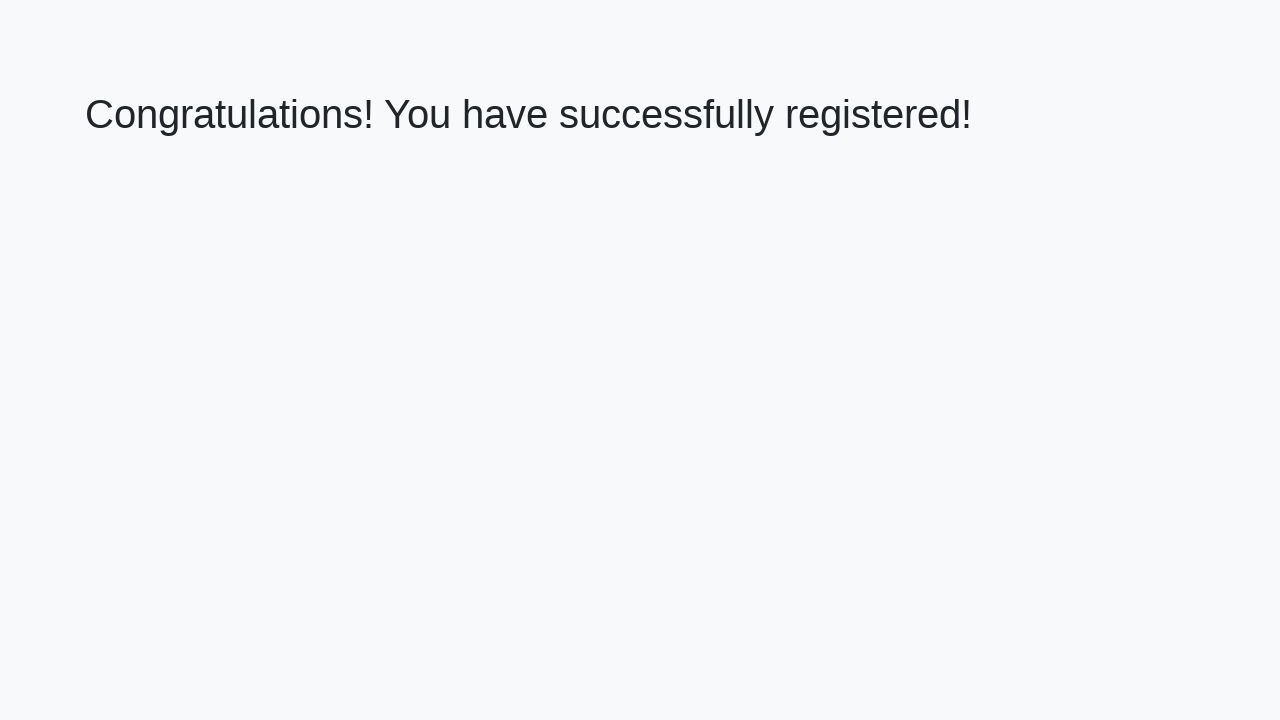

Success message header loaded
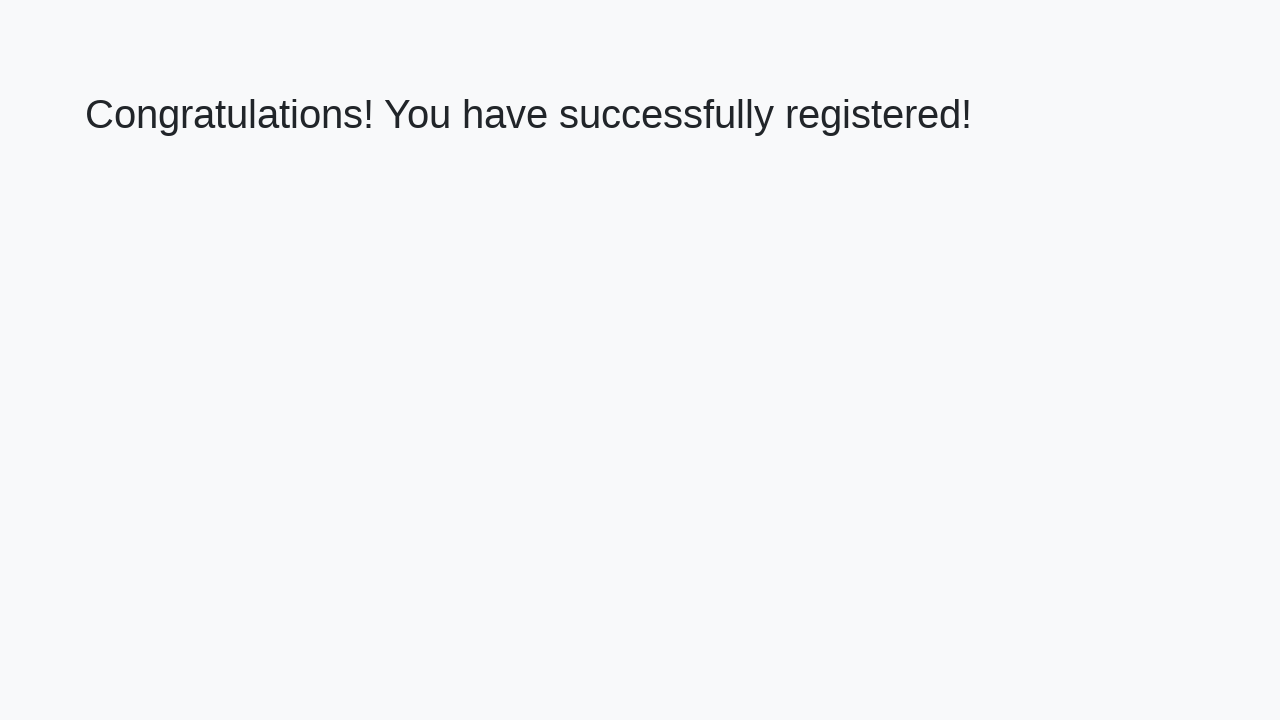

Retrieved success message text
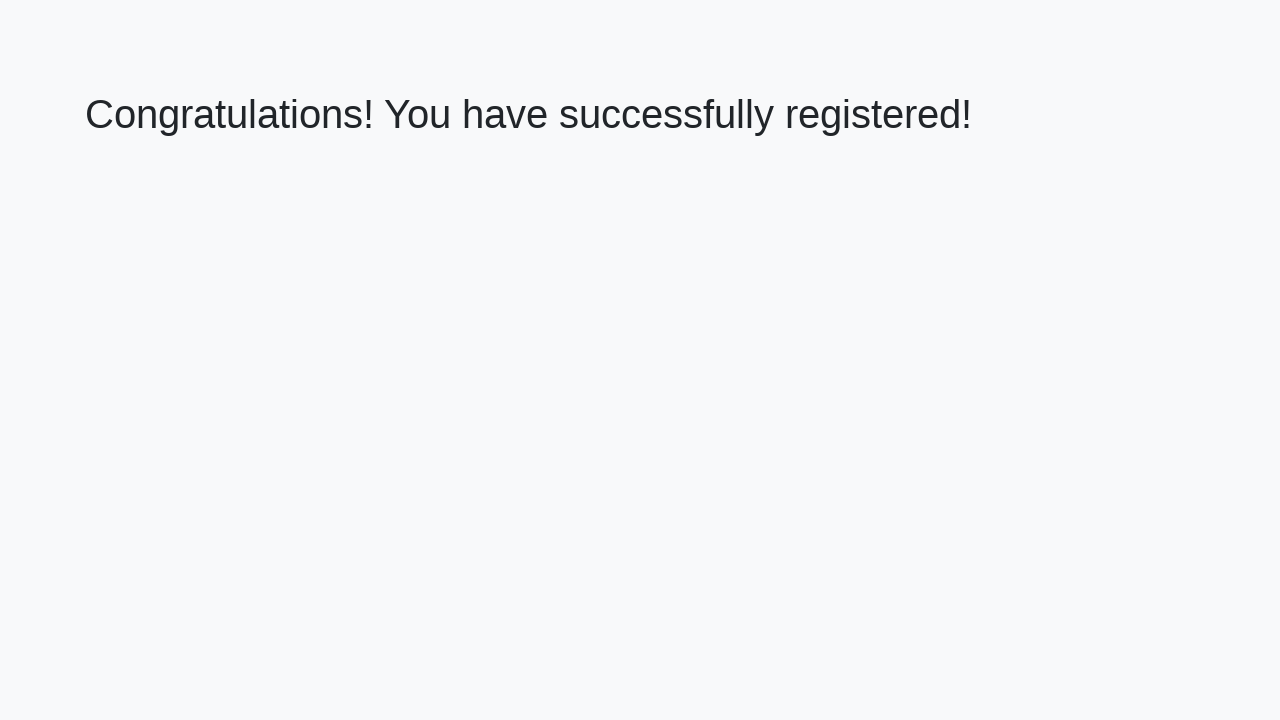

Verified success message: 'Congratulations! You have successfully registered!'
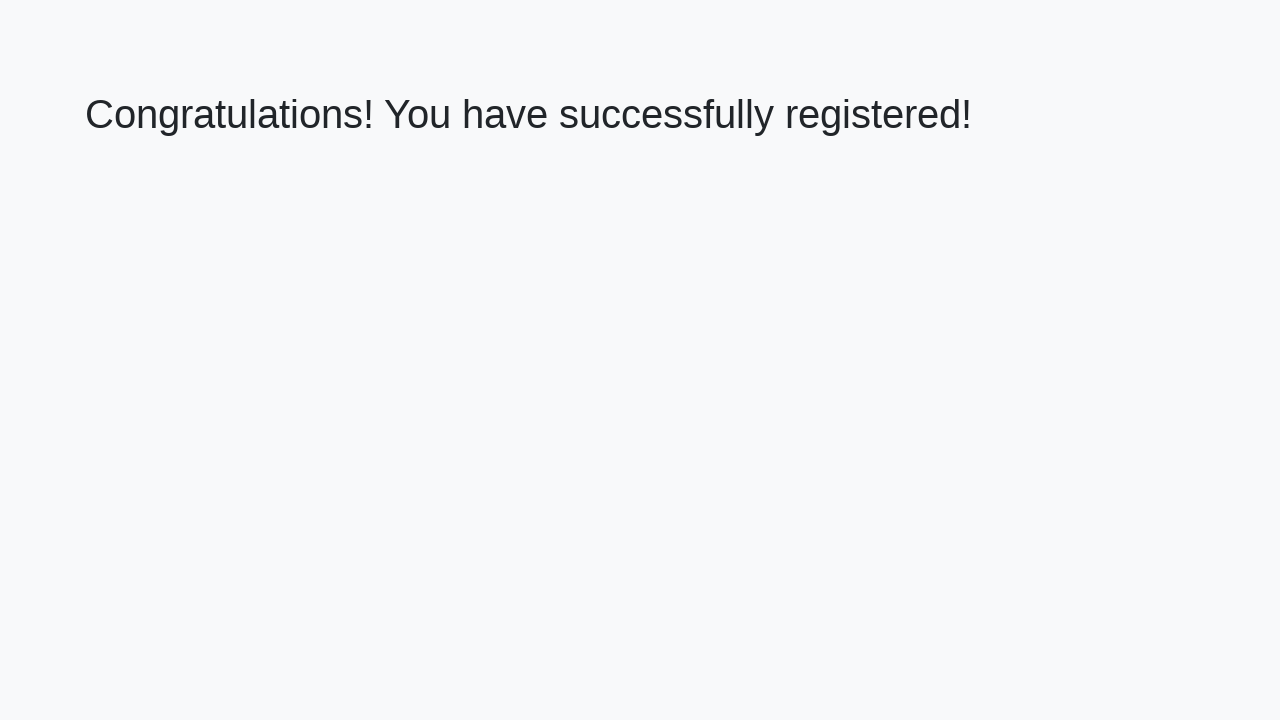

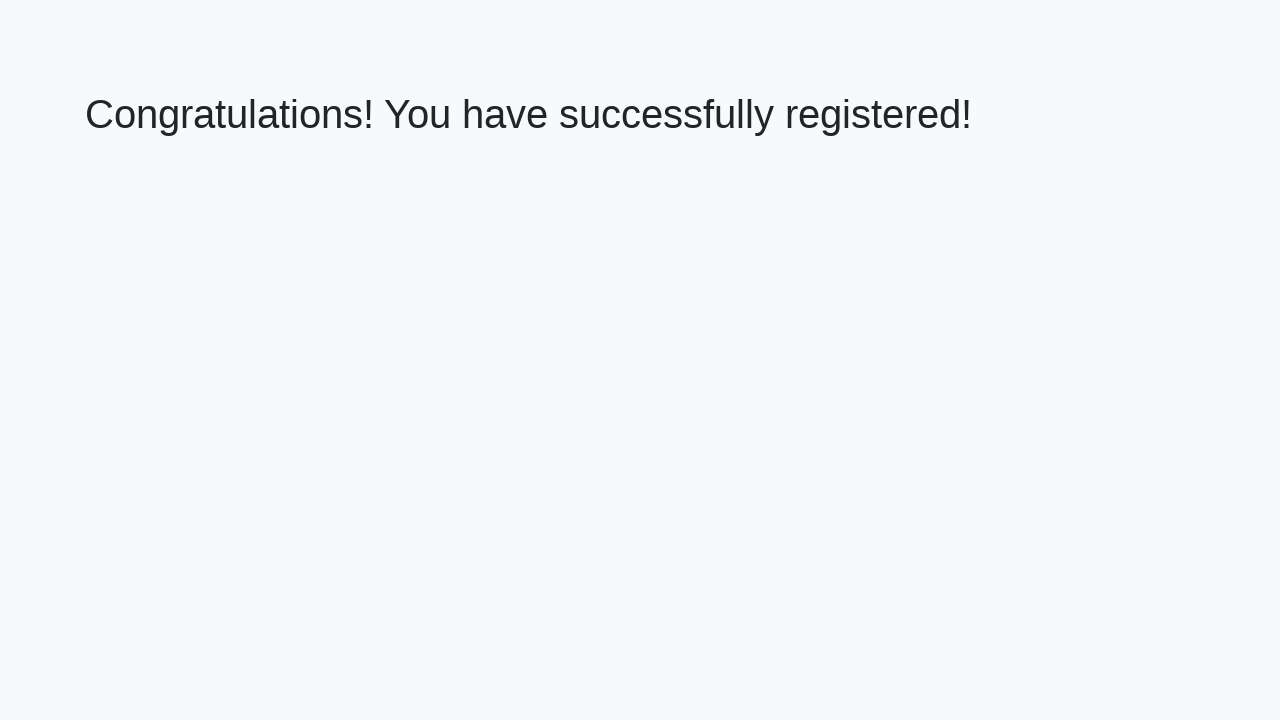